Solves a math problem on the page by reading a value, calculating the result using a formula, filling in the answer, selecting checkboxes, and submitting the form

Starting URL: http://suninjuly.github.io/math.html

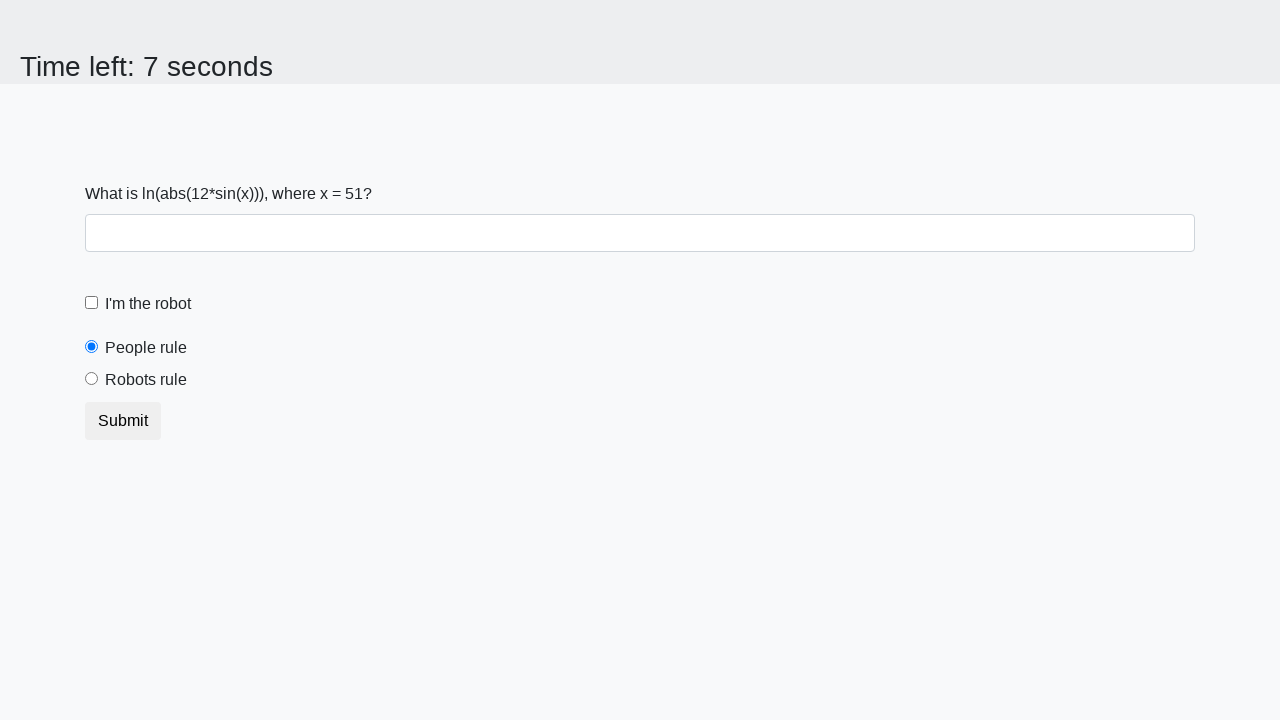

Located the input value element on the page
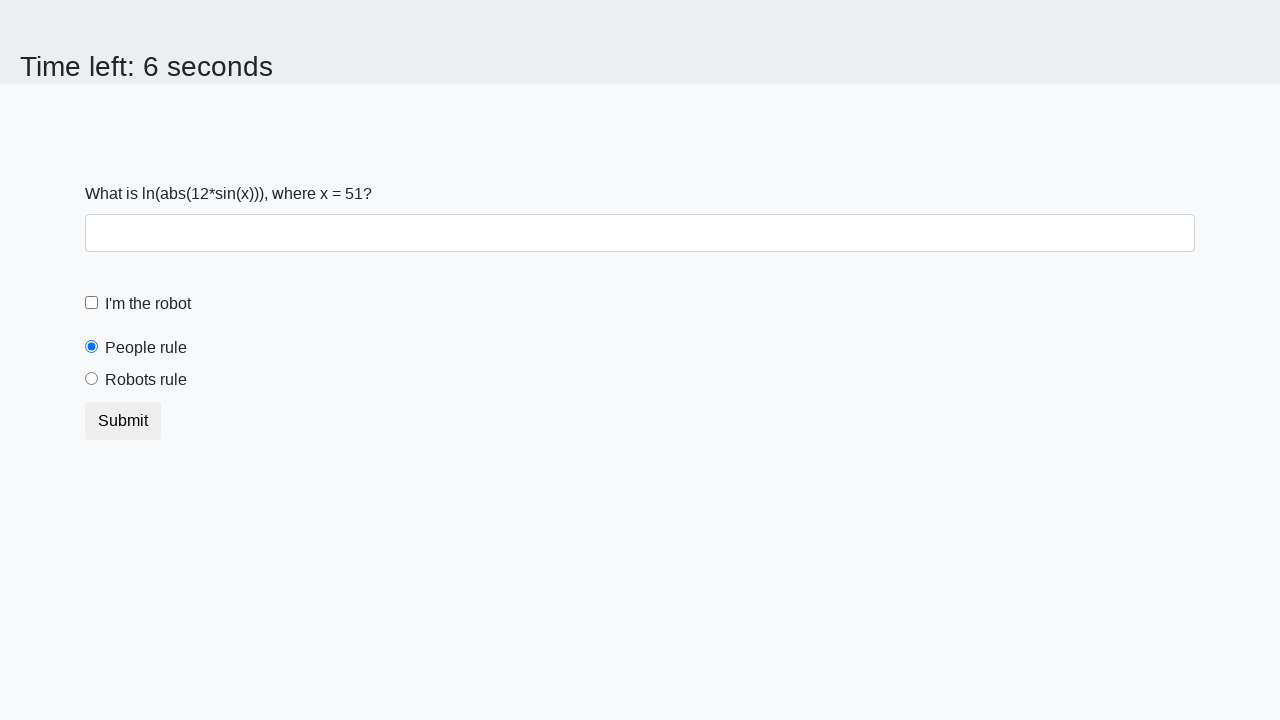

Retrieved the x value from the input element
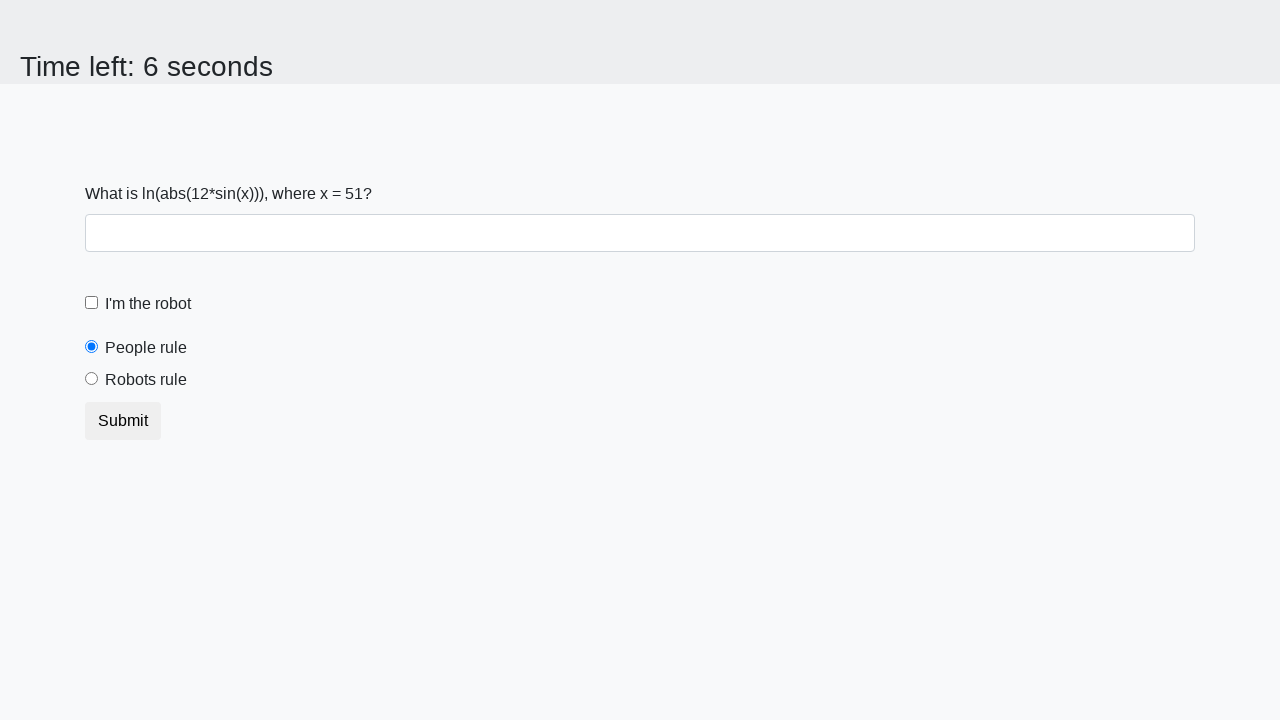

Calculated the result using the math formula: log(abs(12*sin(x)))
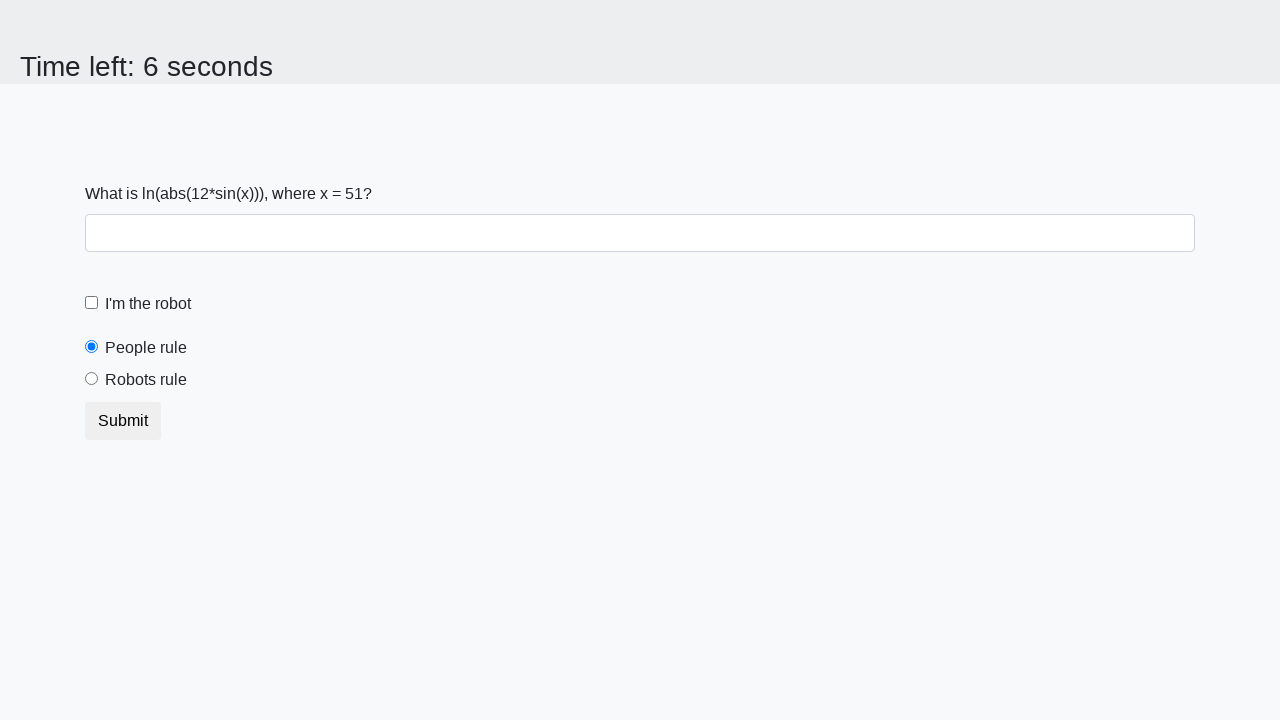

Filled the answer field with the calculated result on #answer
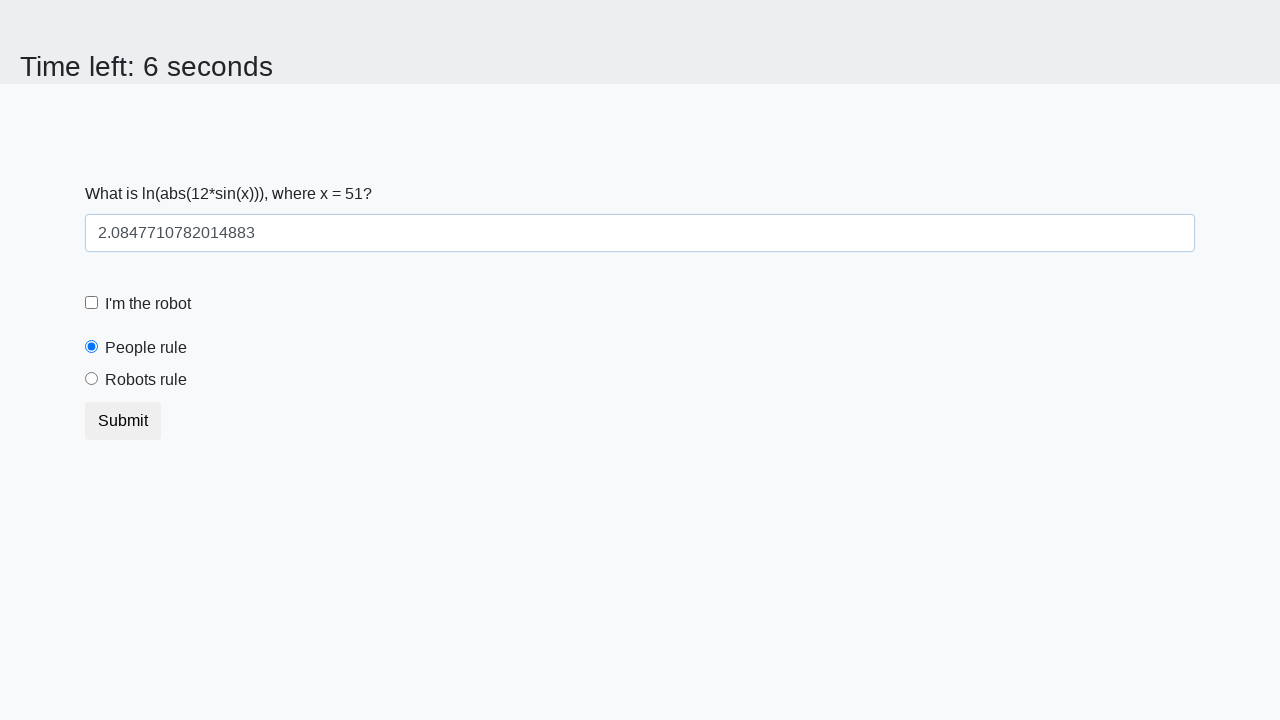

Clicked the robot checkbox at (92, 303) on #robotCheckbox
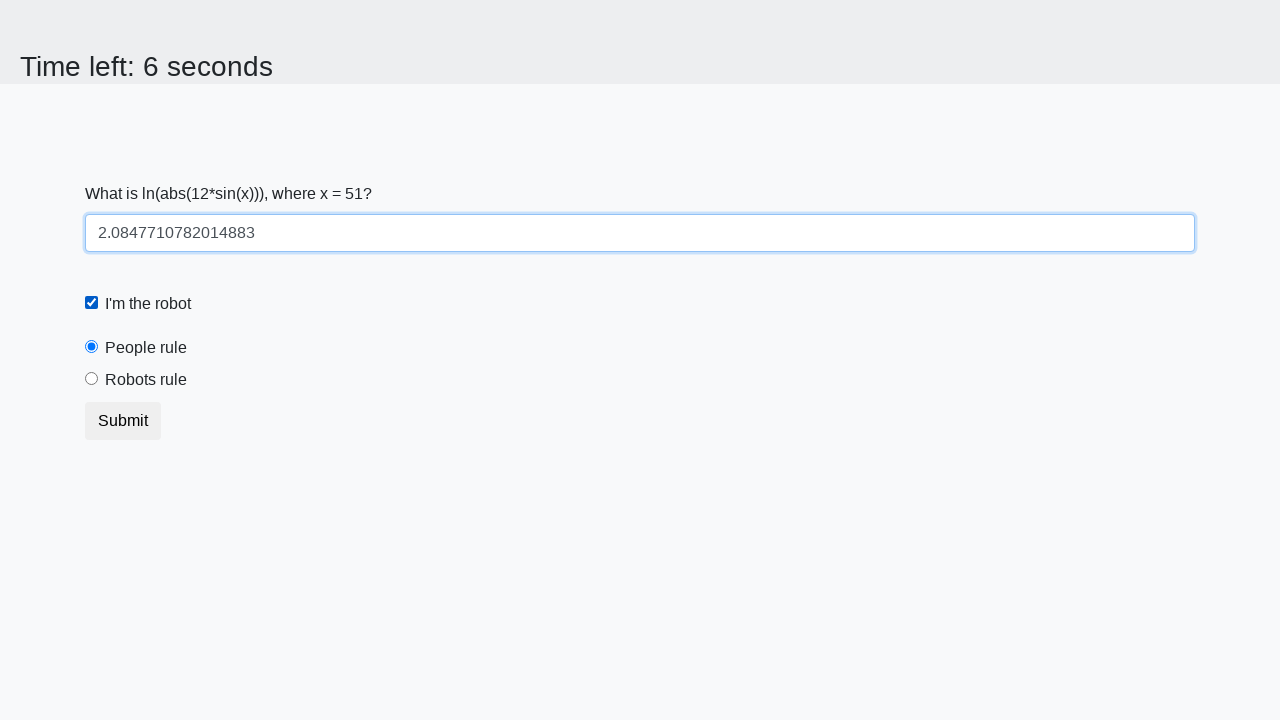

Selected the 'robots rule' radio button at (92, 379) on #robotsRule
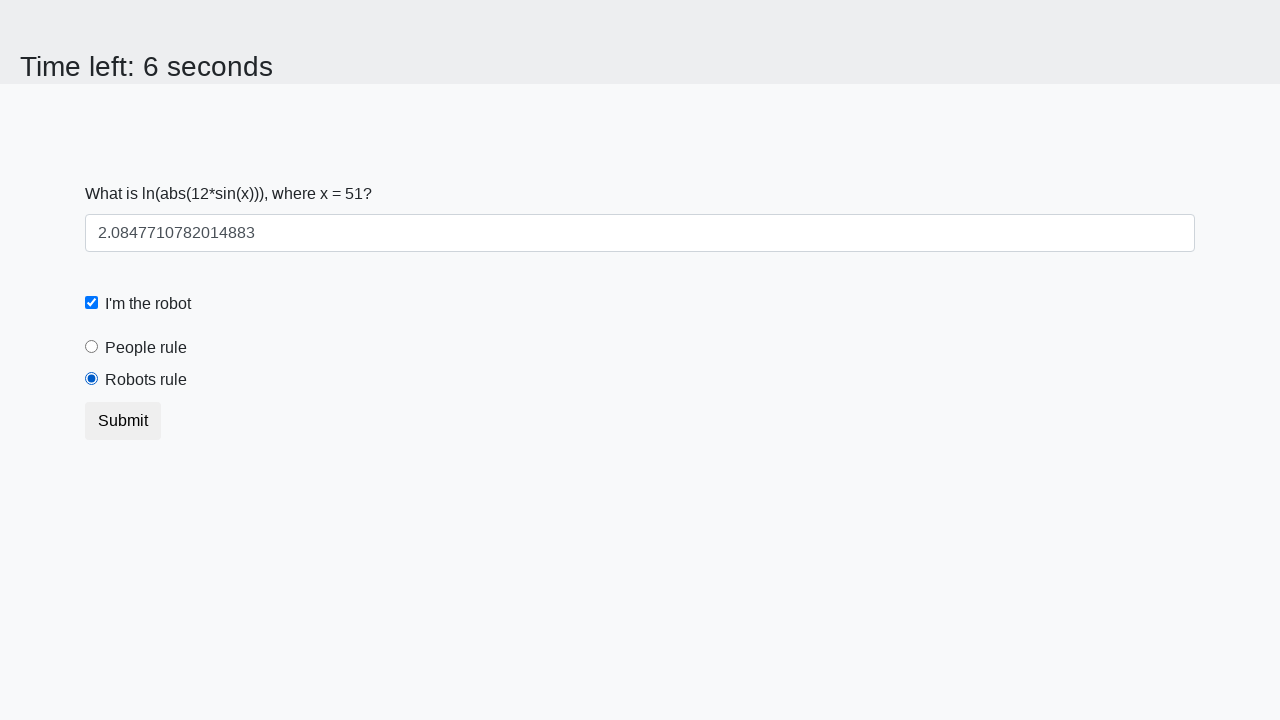

Clicked the Submit button to submit the form at (123, 421) on button:text('Submit')
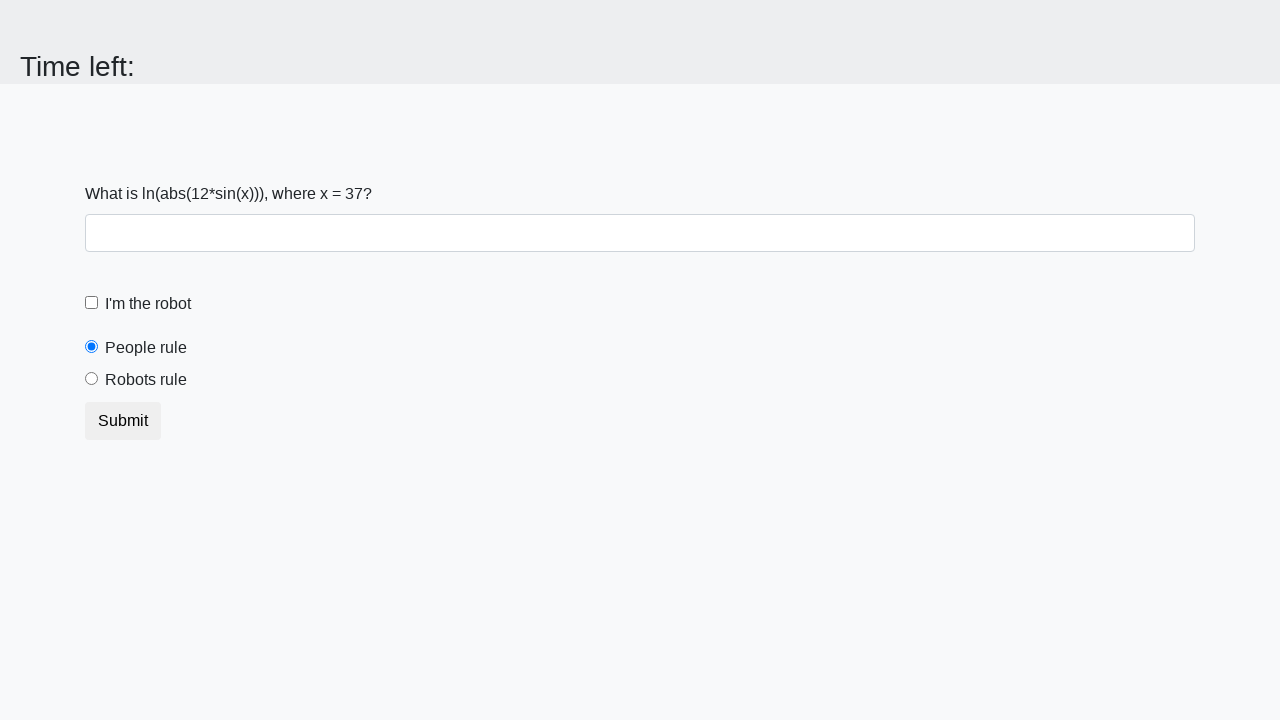

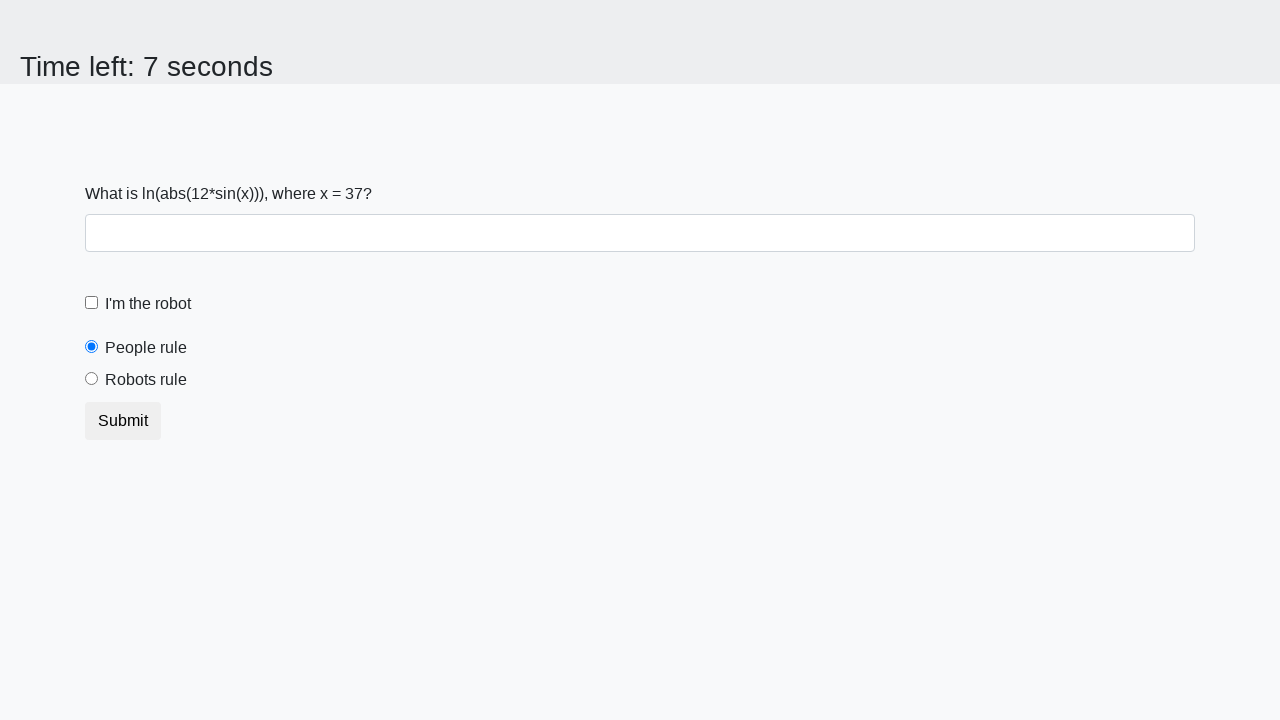